Navigates to the RCV Academy training website and locates the "Sign up now" link element

Starting URL: https://training.rcvacademy.com/

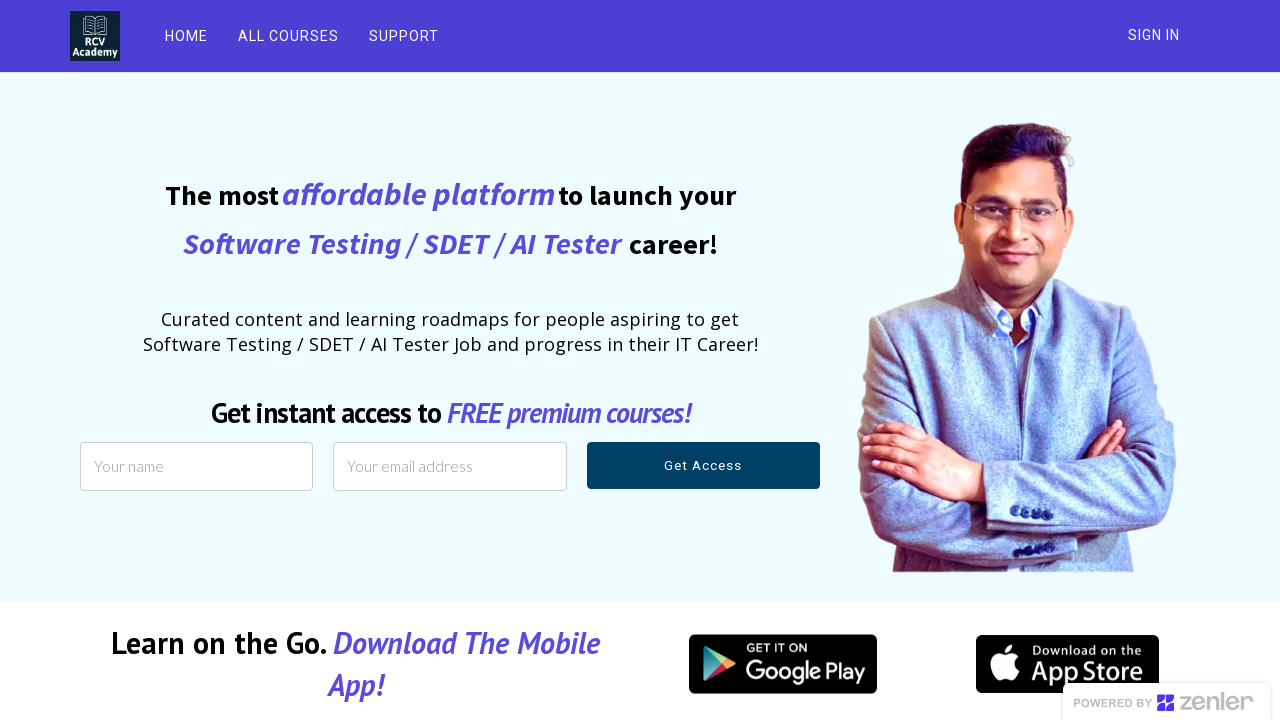

Navigated to RCV Academy training website
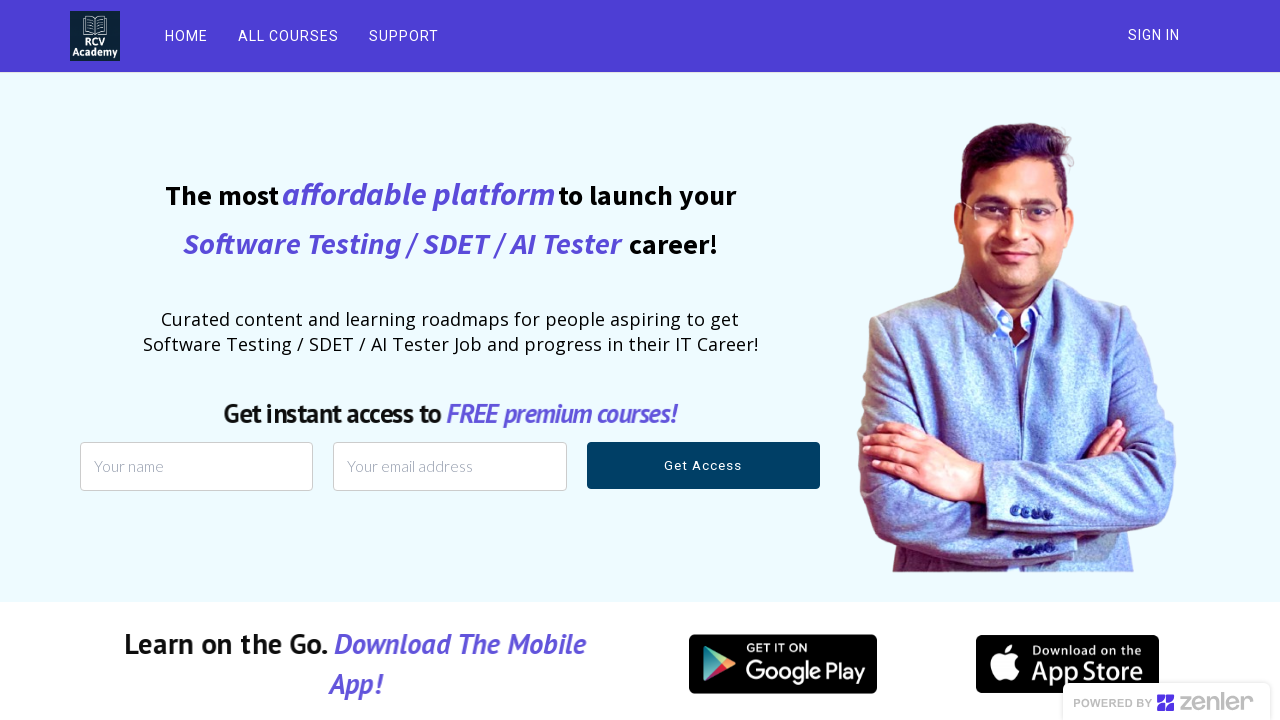

Located the 'Sign up now' link element
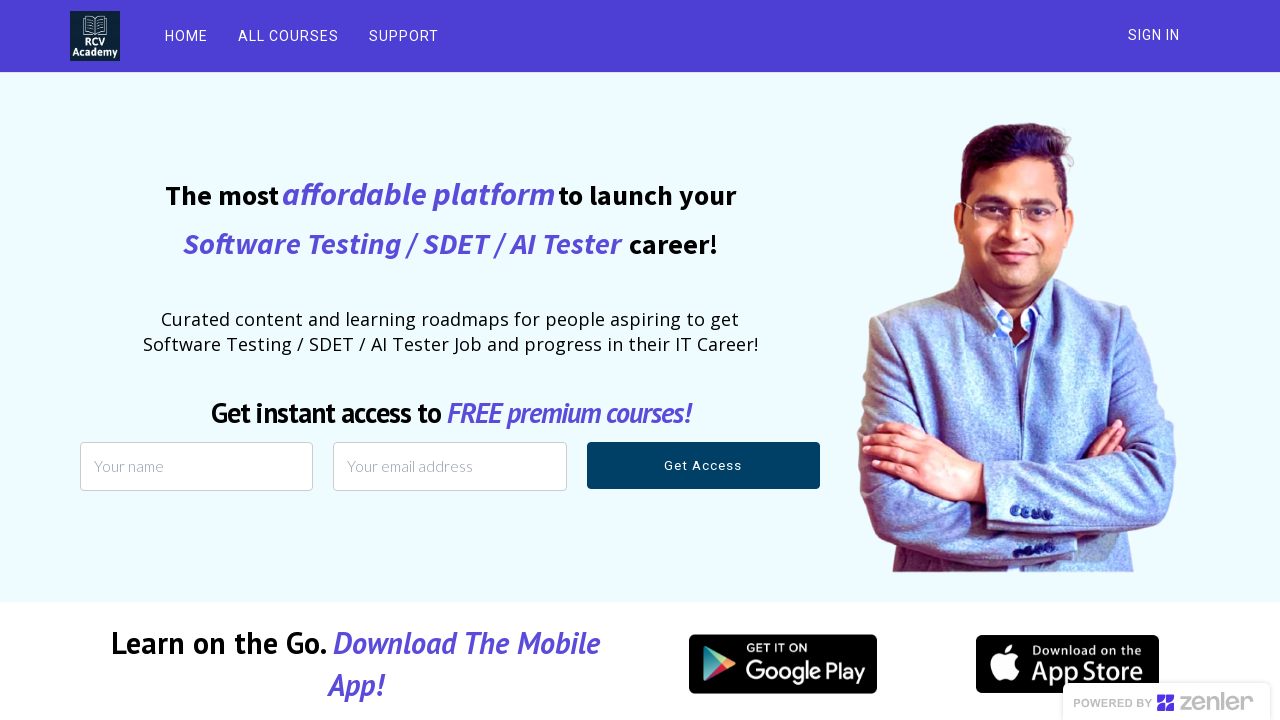

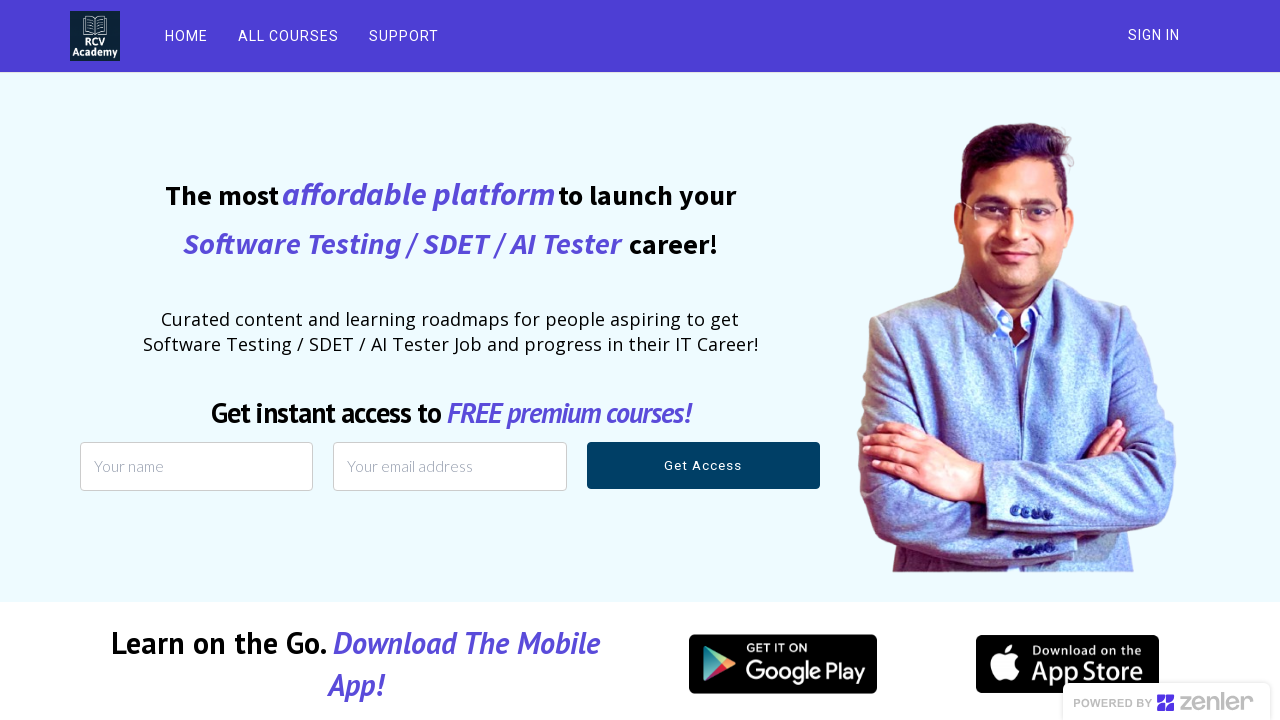